Tests that the password label is displayed in the signup popup

Starting URL: https://www.demoblaze.com/

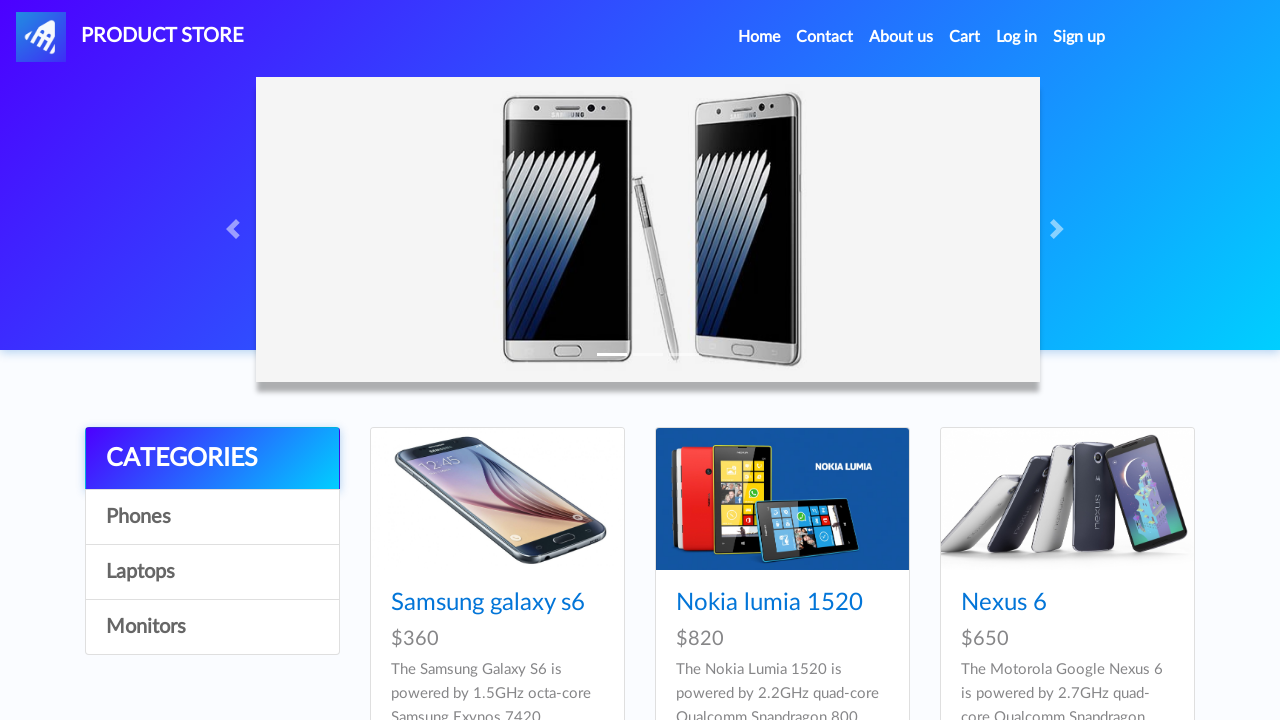

Clicked on Sign up link to open popup at (1079, 37) on a#signin2
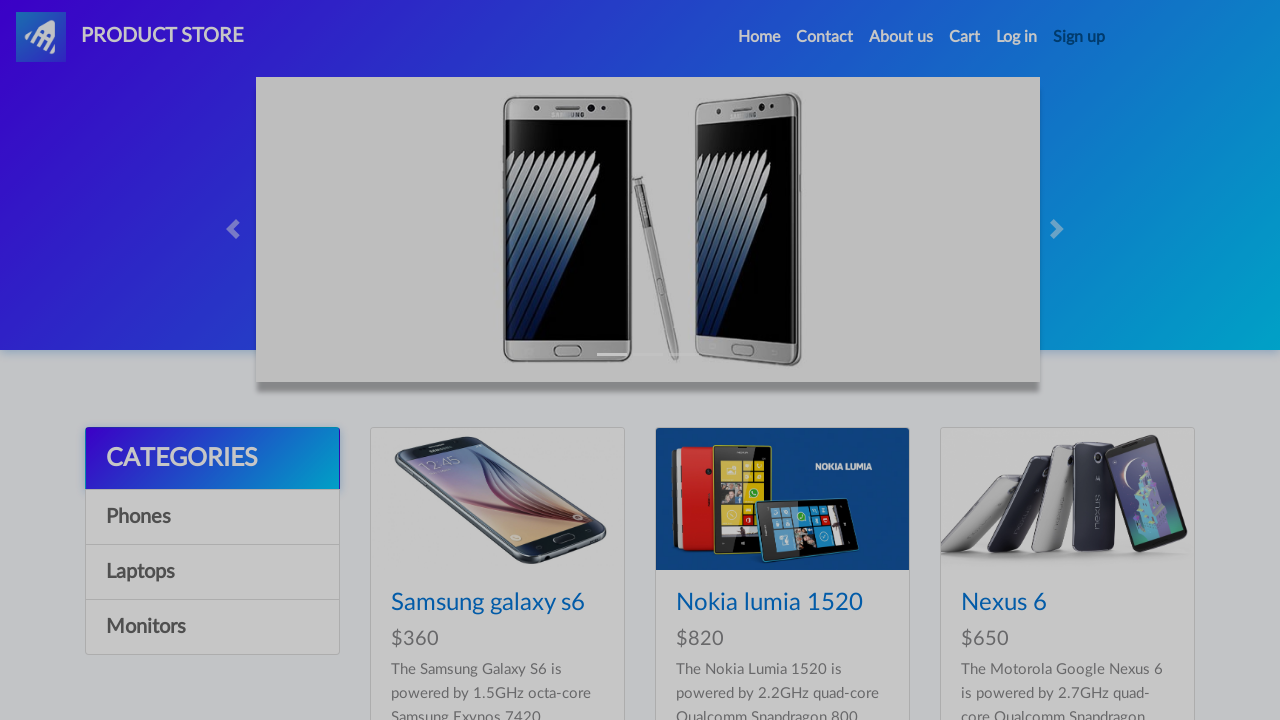

Signup modal is now visible
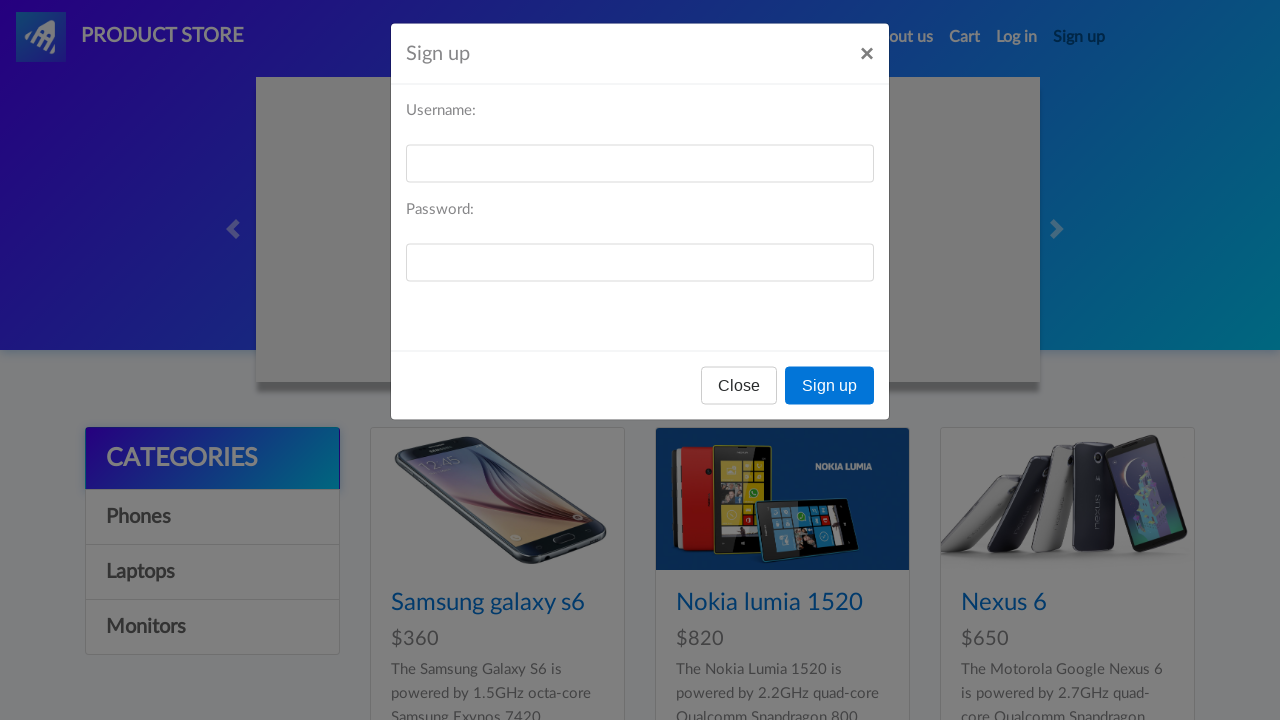

Password label is displayed in the signup popup
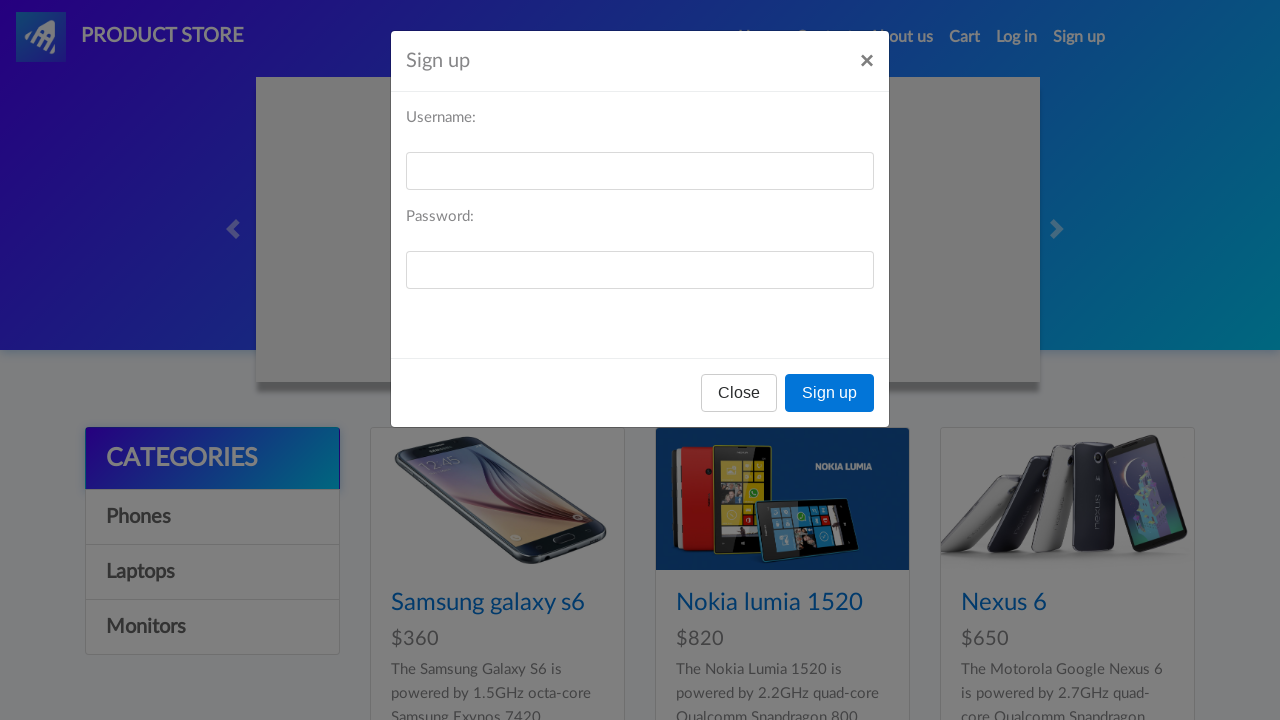

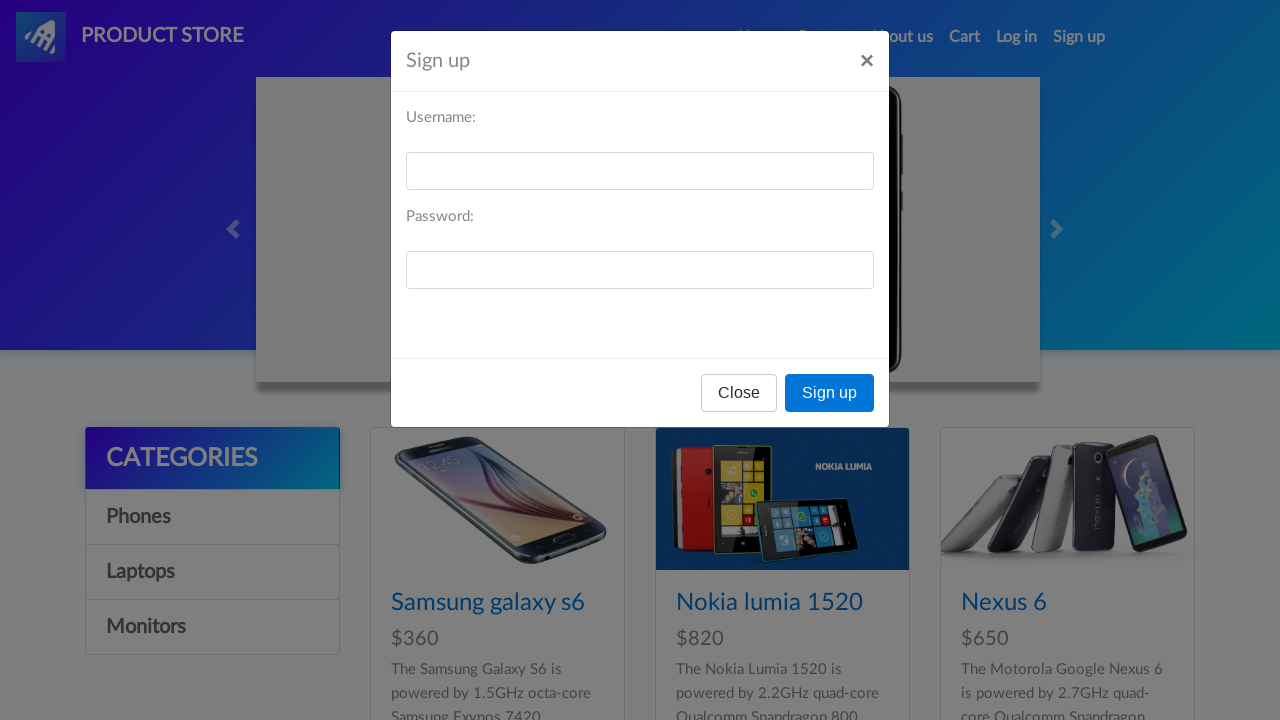